Clicks the Download CV button in the About section

Starting URL: https://hammadrashid1997.github.io/Portfolio/

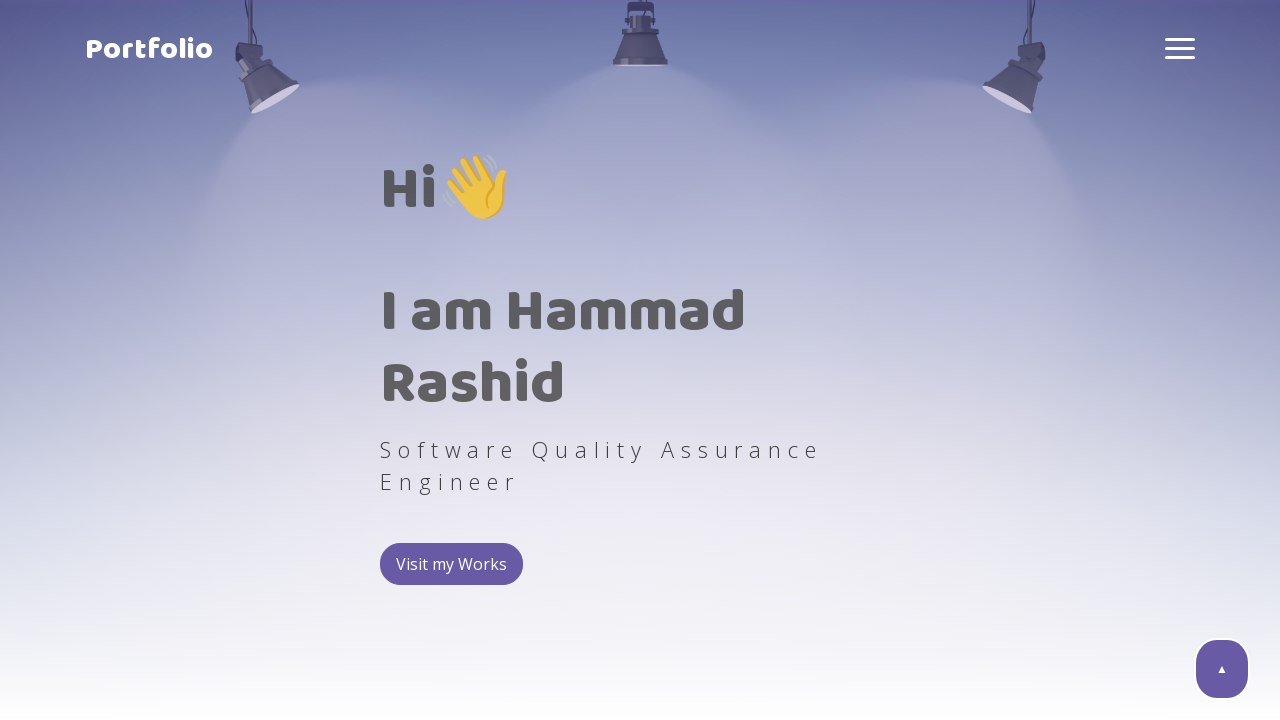

About section is visible
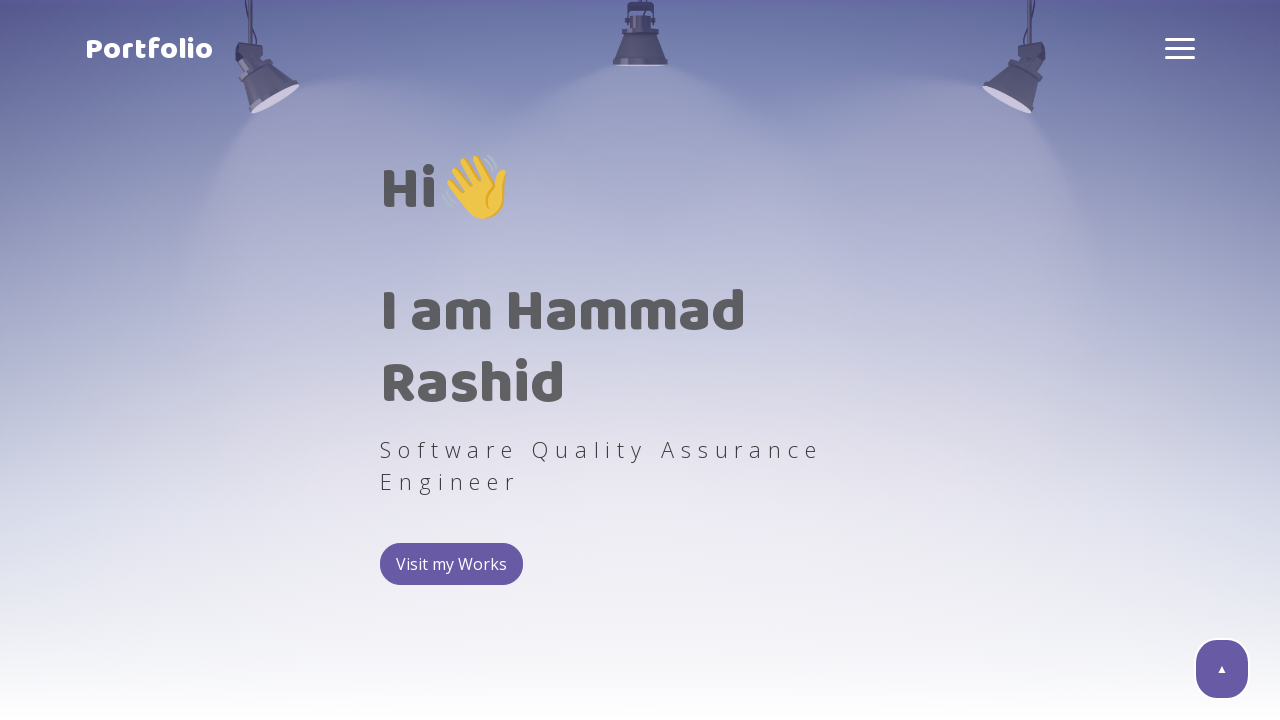

Clicked the Download CV button in the About section at (148, 361) on .about-caption .btn.btn-primary.btn-rectangular
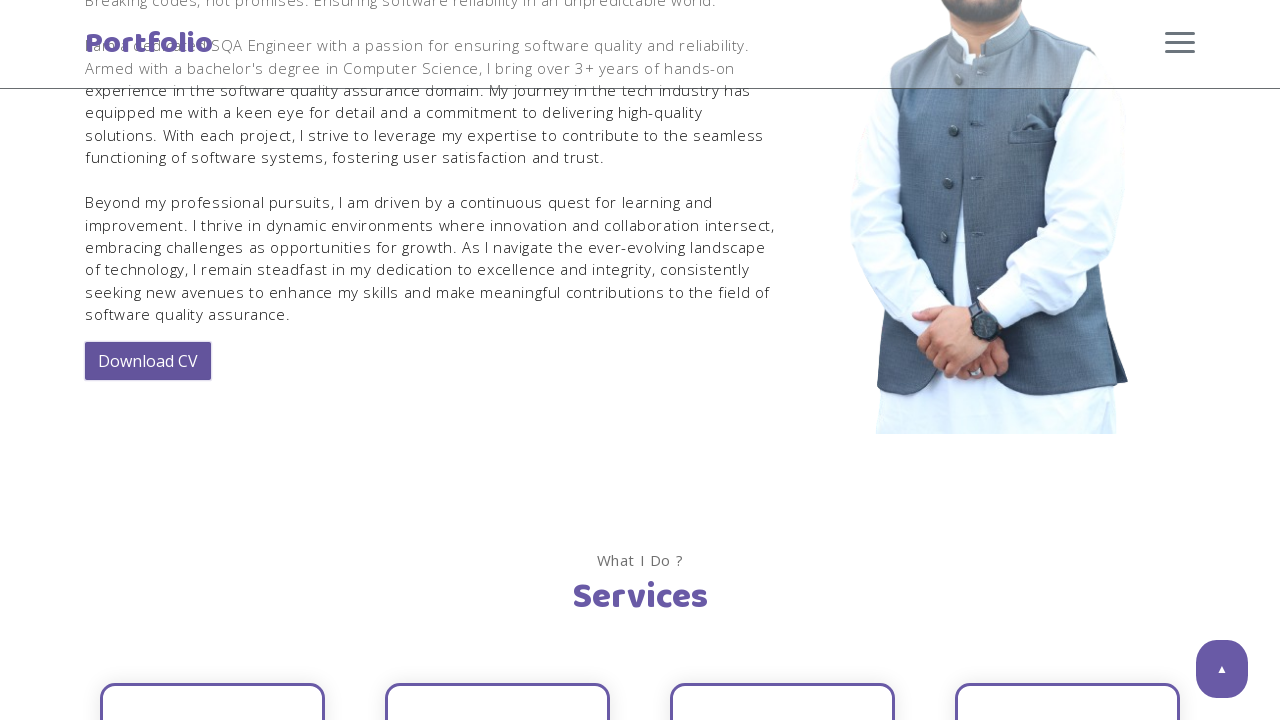

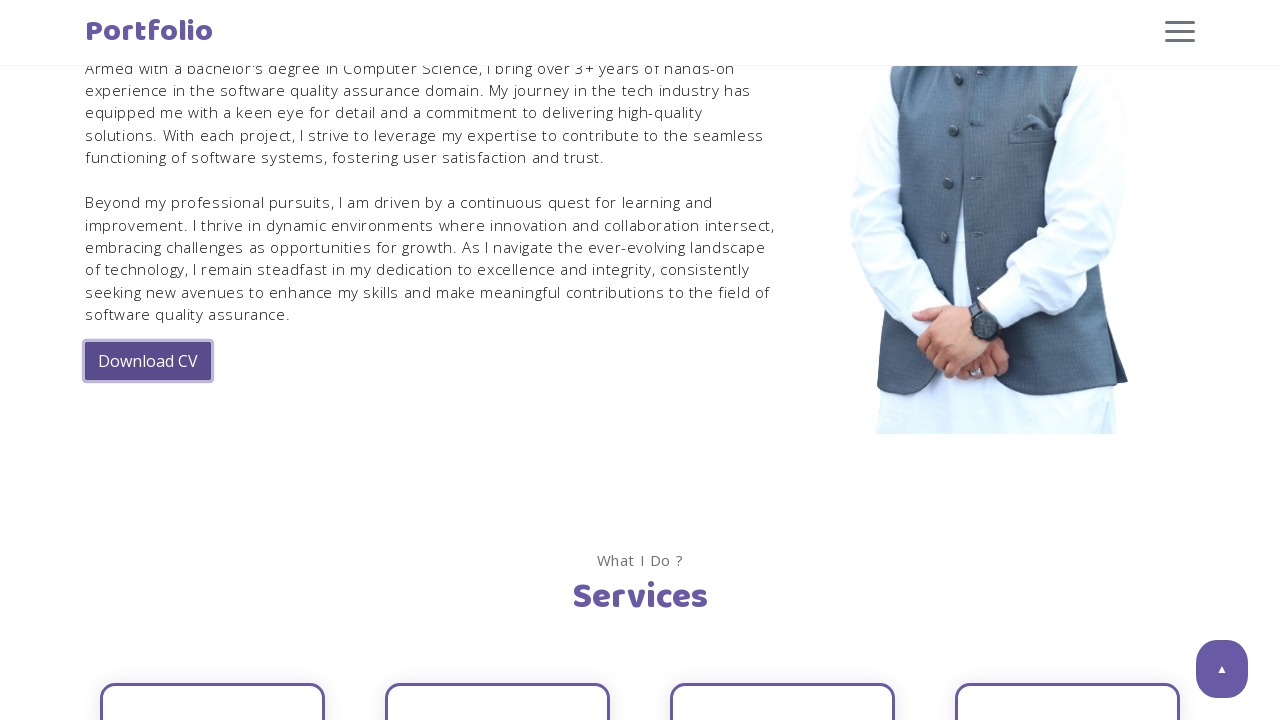